Tests that the header navigation menu on the cart page contains all expected menu items by clicking on the Cart link and verifying the header elements are present.

Starting URL: https://demoblaze.com/index.html

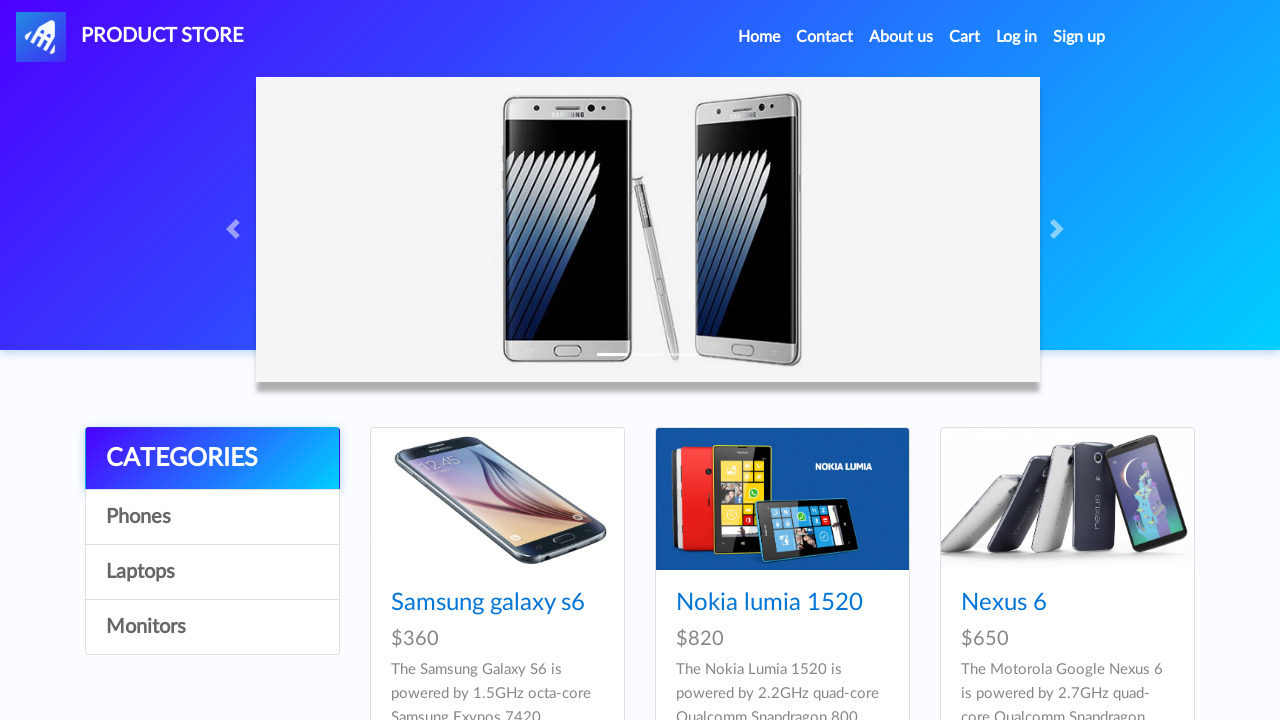

Waited for Cart link selector to be present
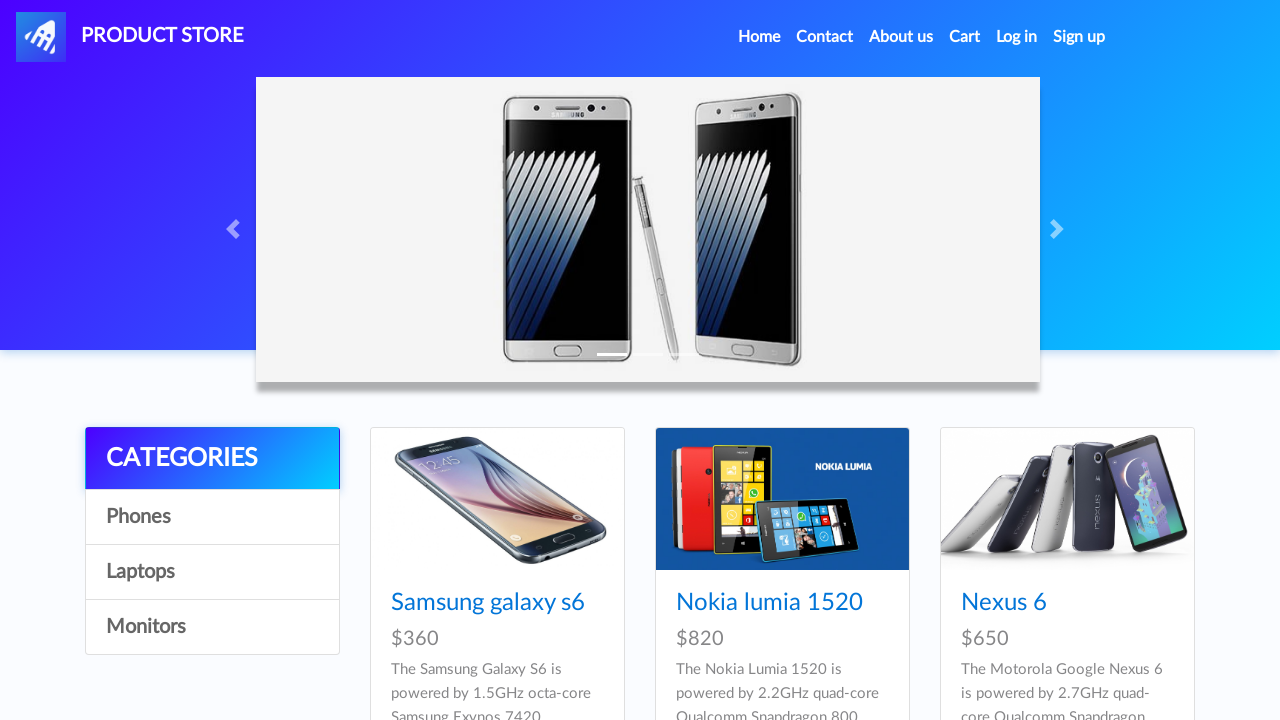

Clicked on Cart link to navigate to cart page at (965, 37) on #cartur
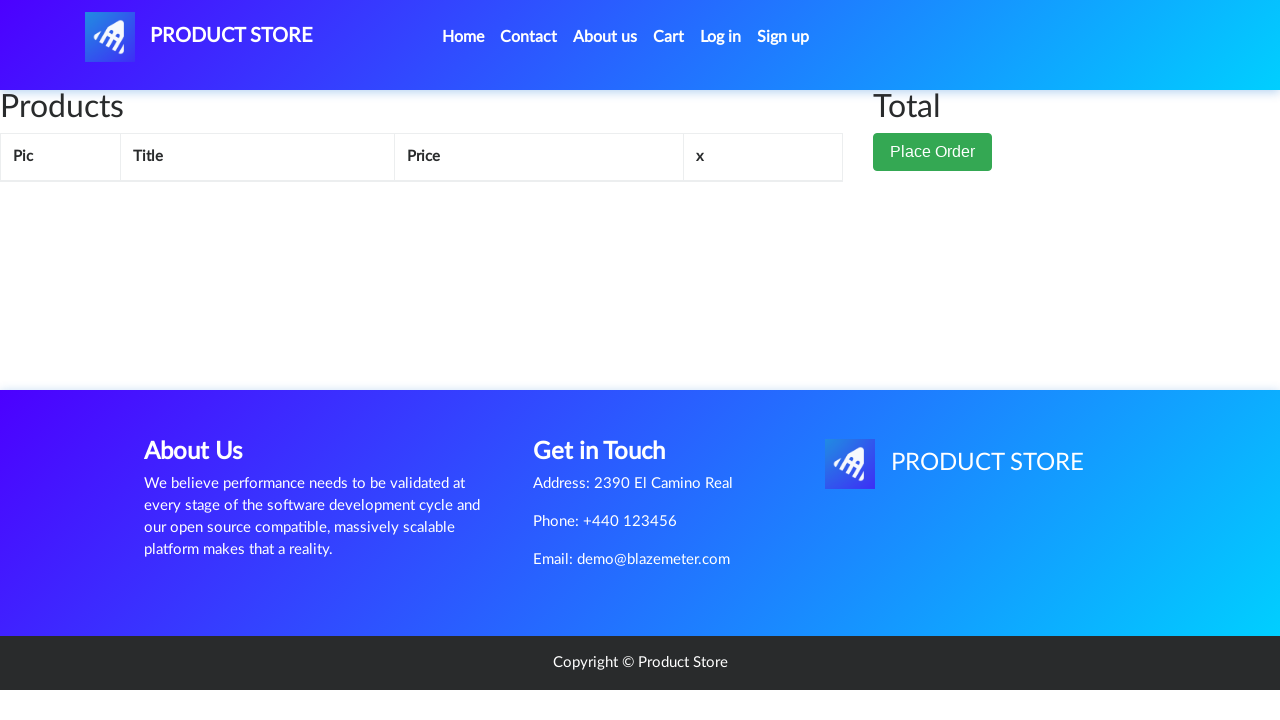

Waited for header navigation menu to be visible
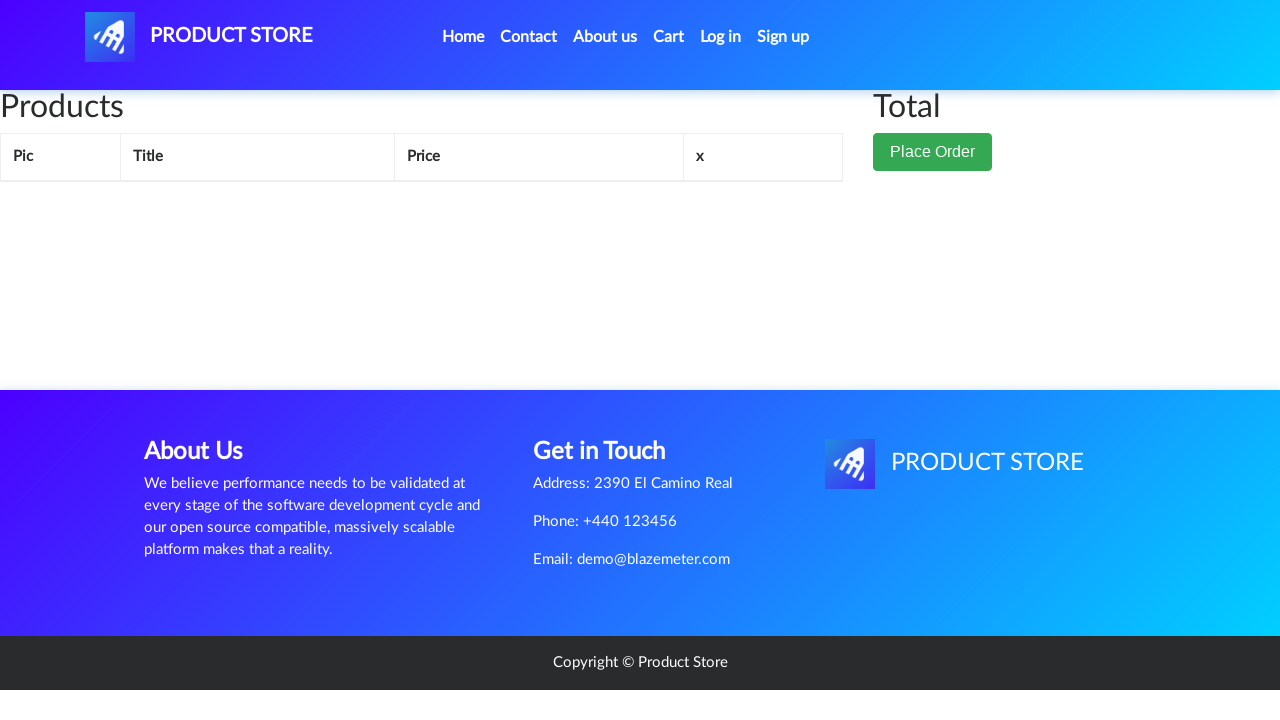

Verified header menu items (nav links) are present
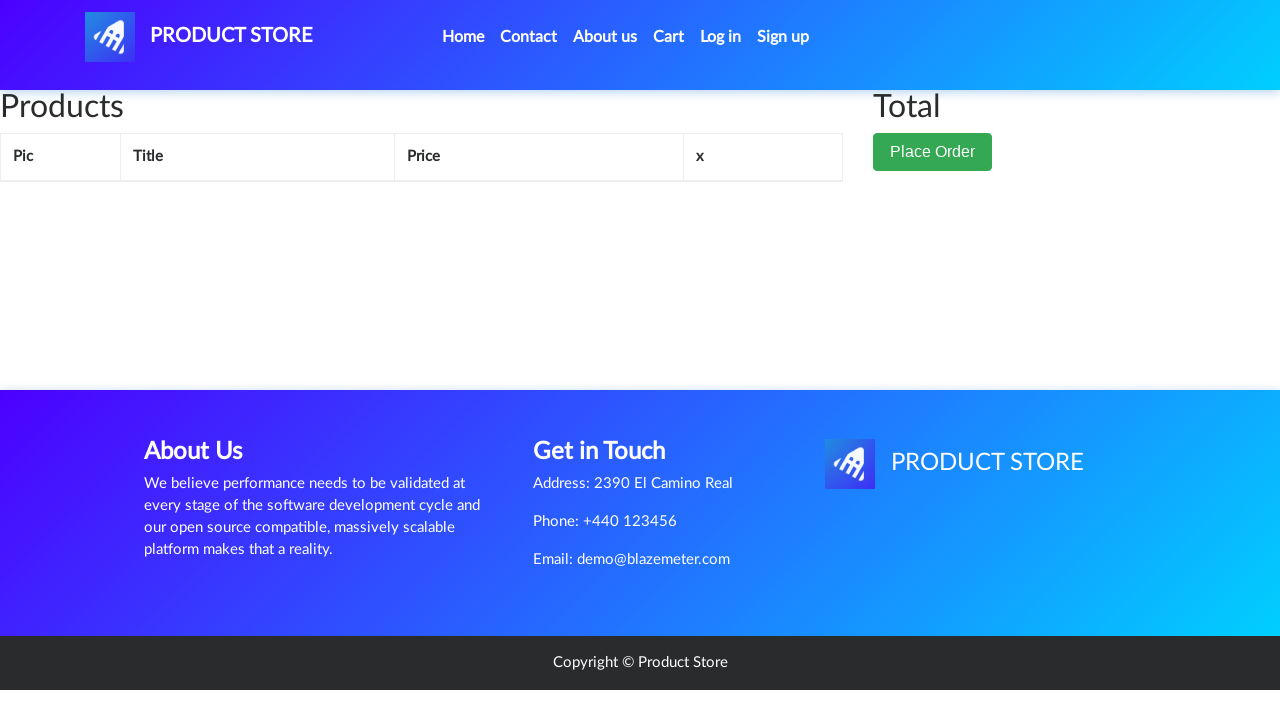

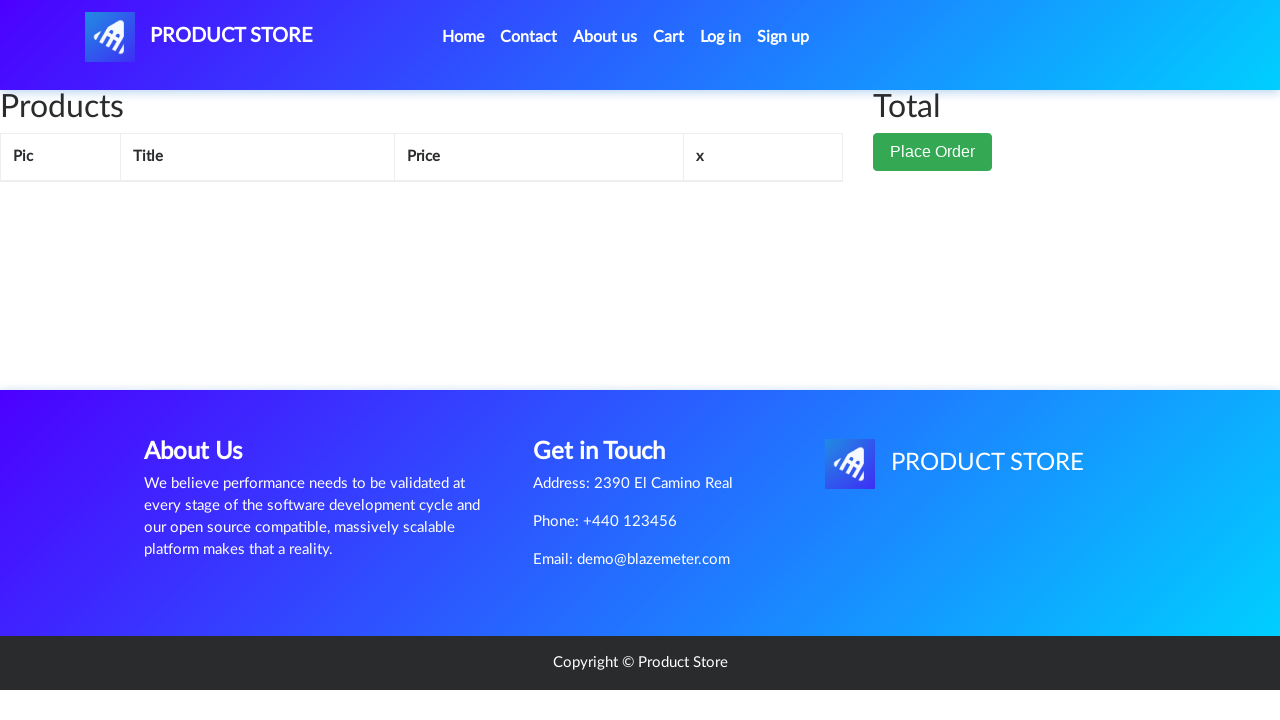